Tests a verification button click functionality and validates that a success message is displayed after clicking the verify button

Starting URL: http://suninjuly.github.io/wait1.html

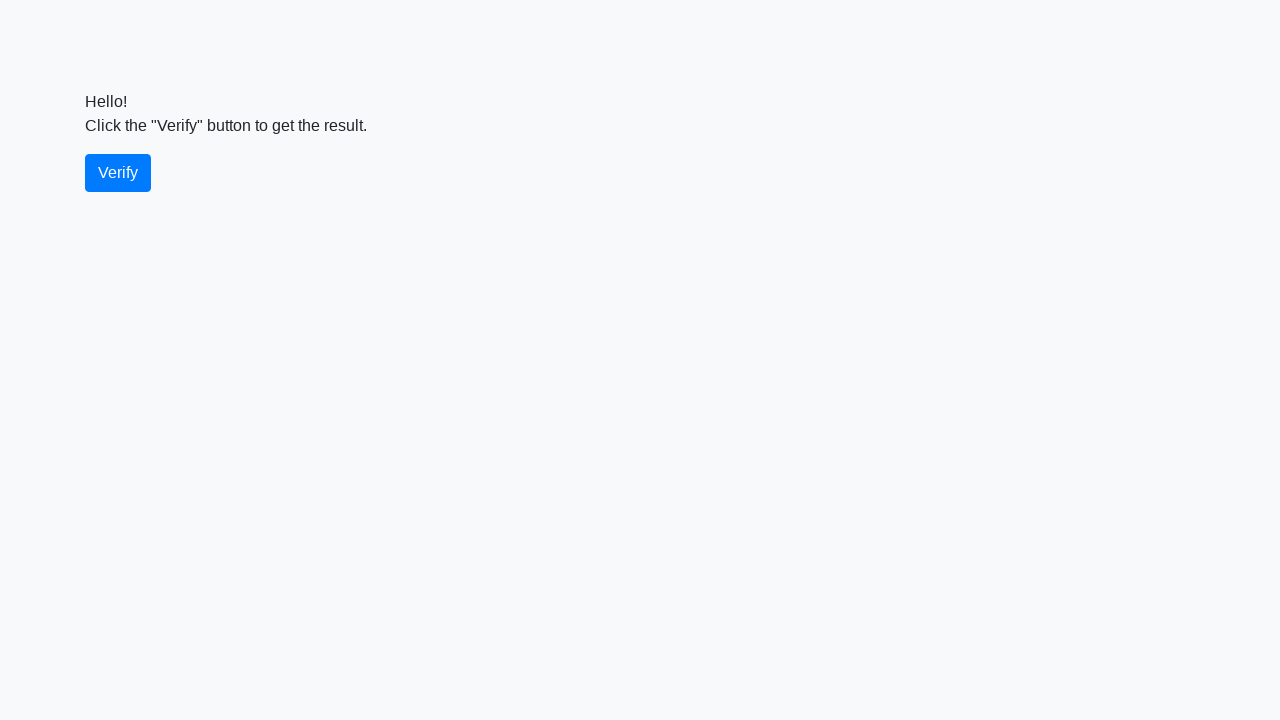

Navigated to wait1.html test page
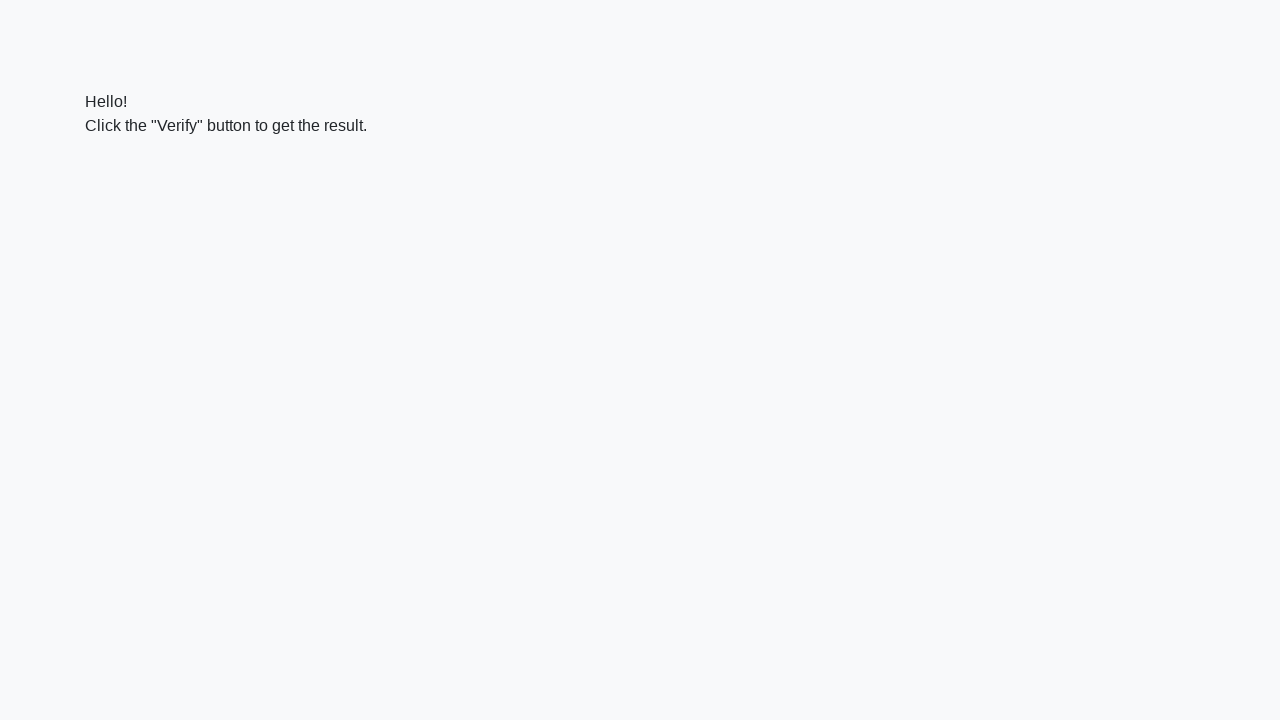

Clicked the verify button at (118, 173) on #verify
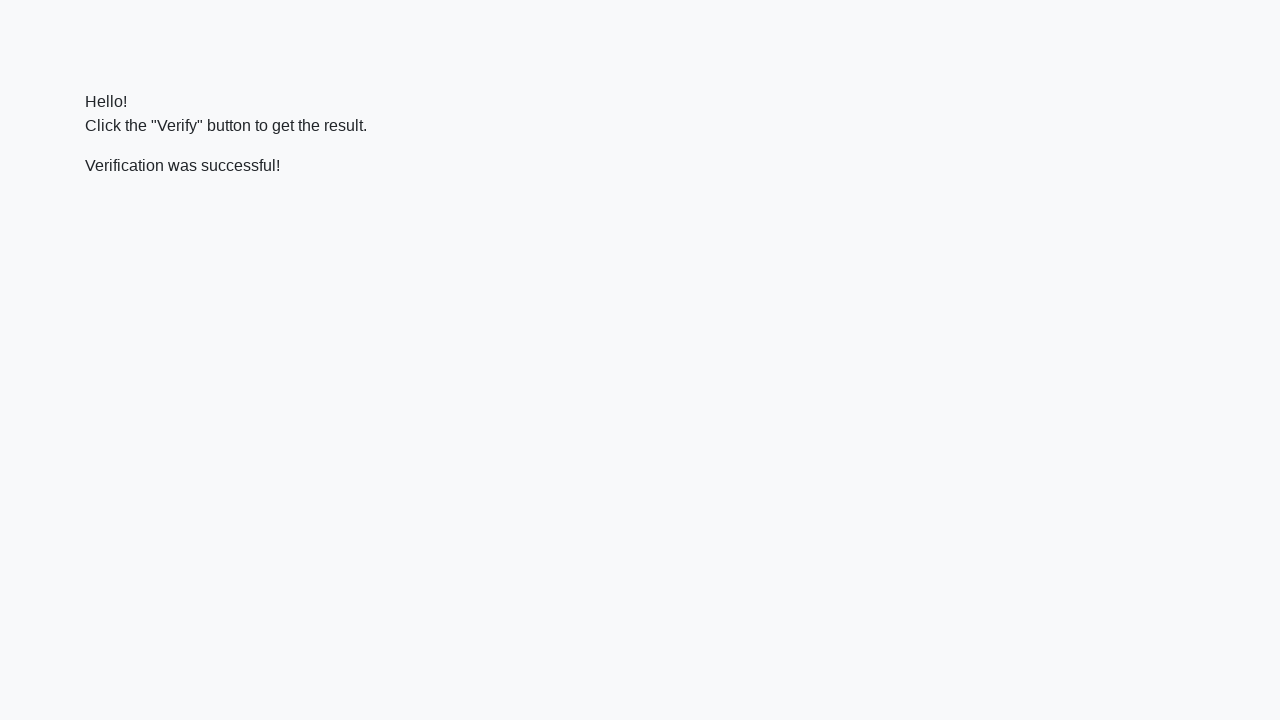

Success message element appeared on page
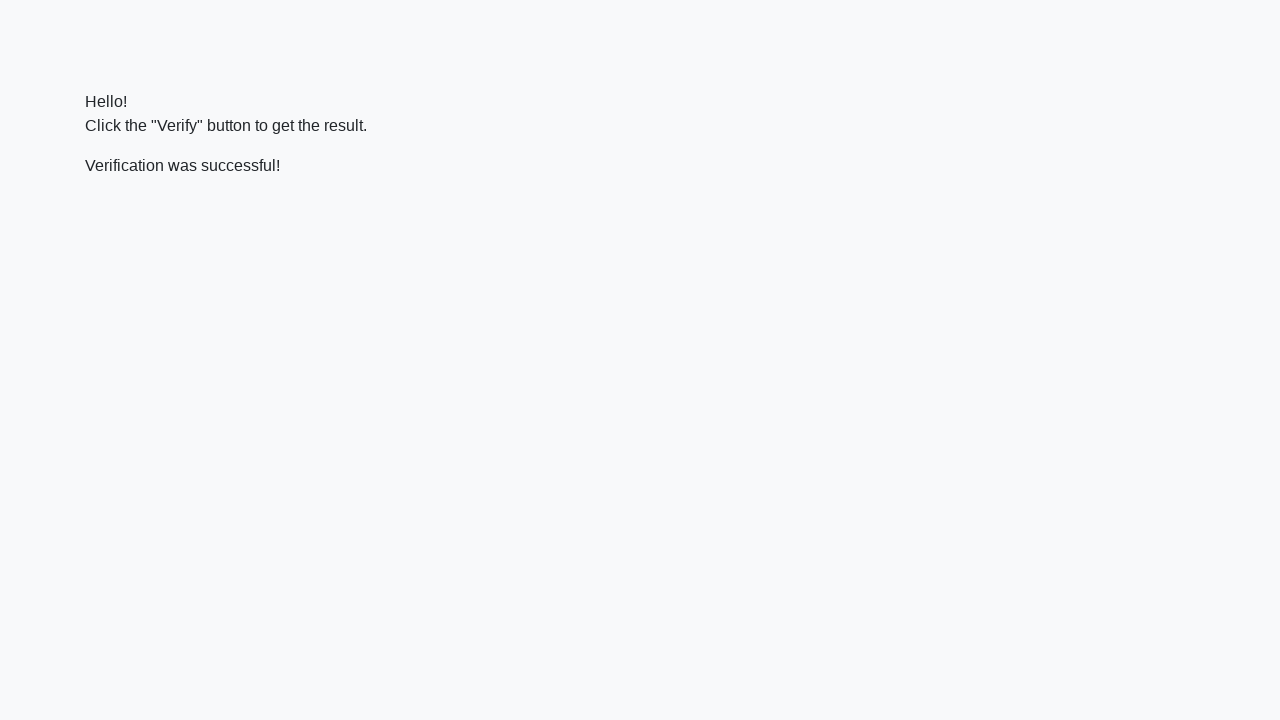

Located the success message element
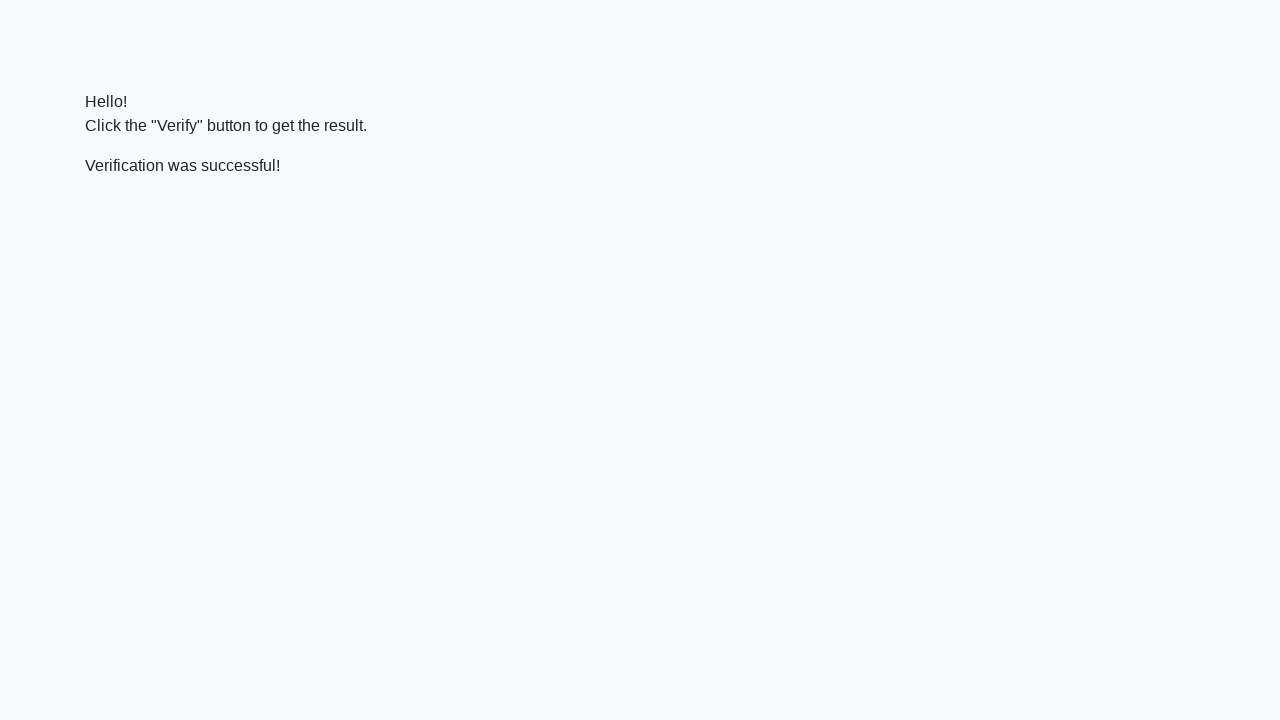

Verified success message text: 'Verification was successful!'
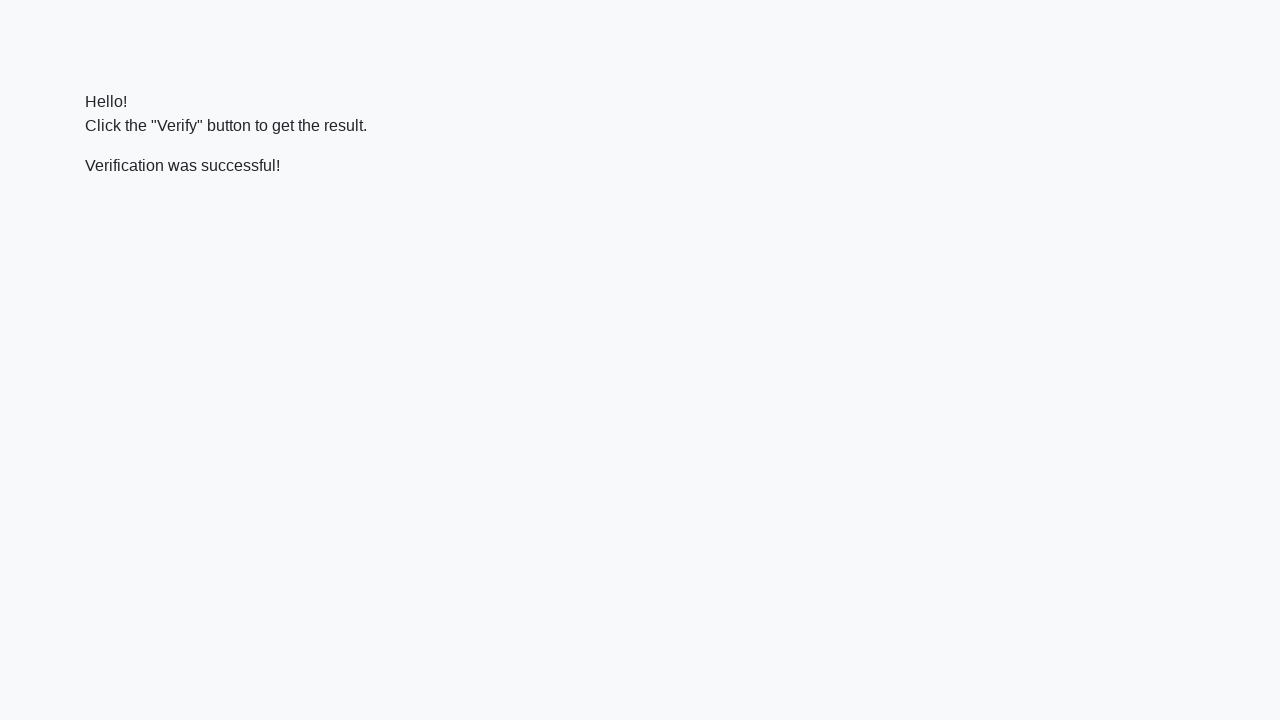

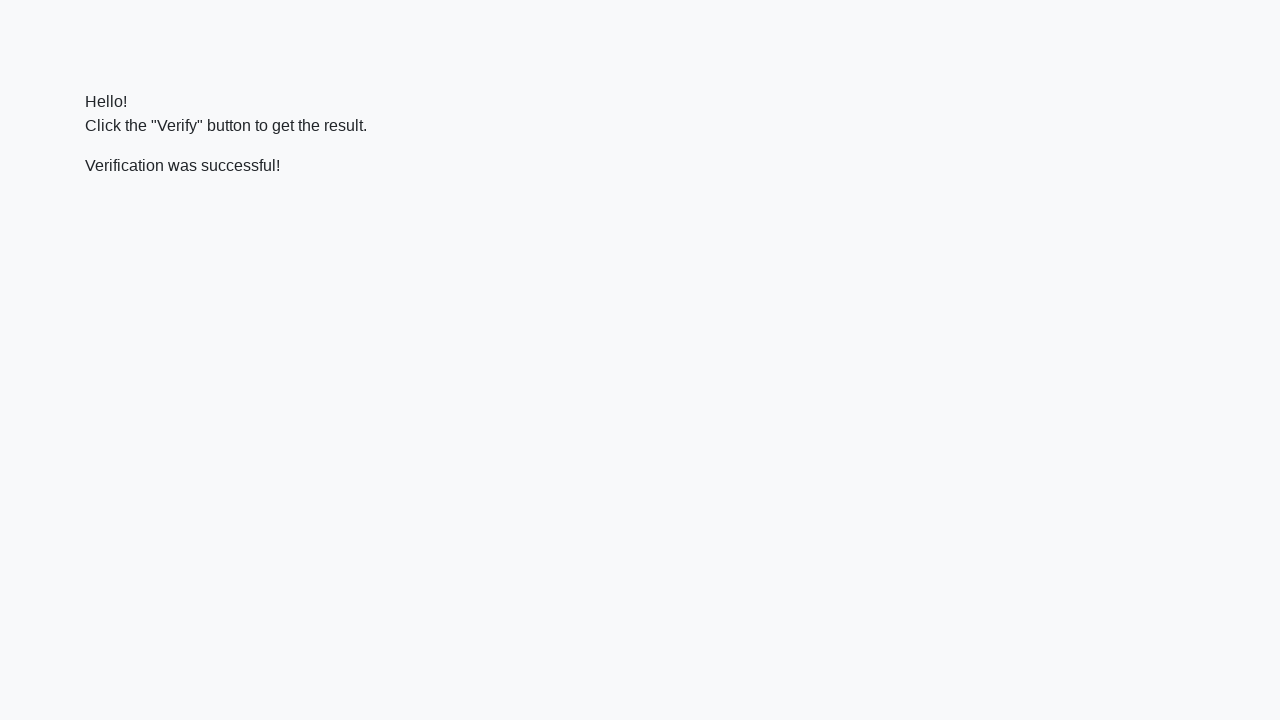